Tests that Clear completed button is hidden when no items are completed

Starting URL: https://demo.playwright.dev/todomvc

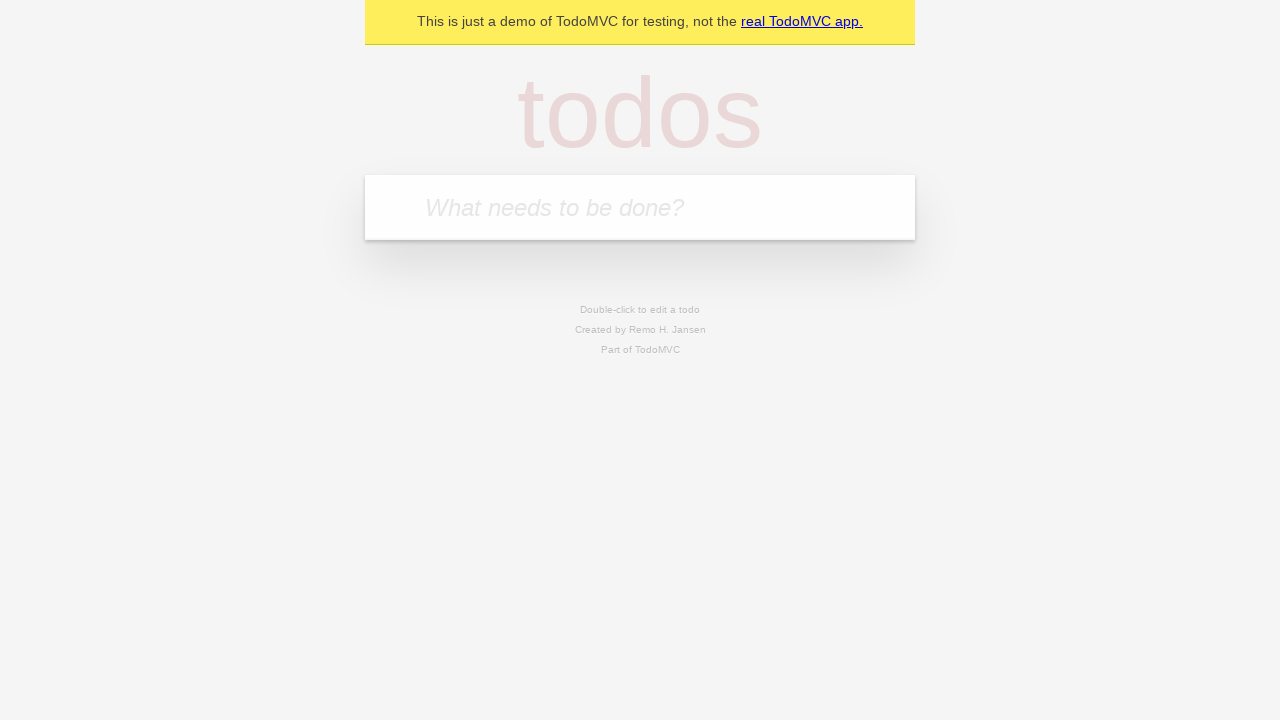

Filled first todo input with 'buy some cheese' on internal:attr=[placeholder="What needs to be done?"i]
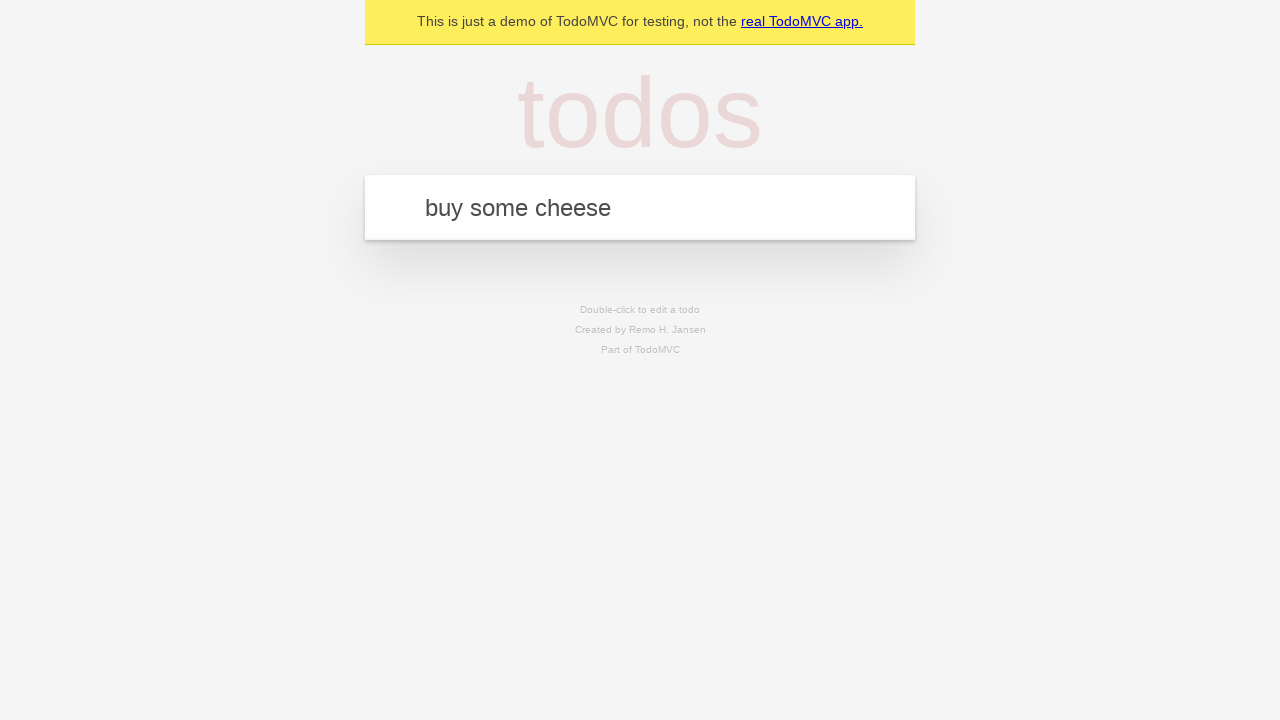

Pressed Enter to add first todo item on internal:attr=[placeholder="What needs to be done?"i]
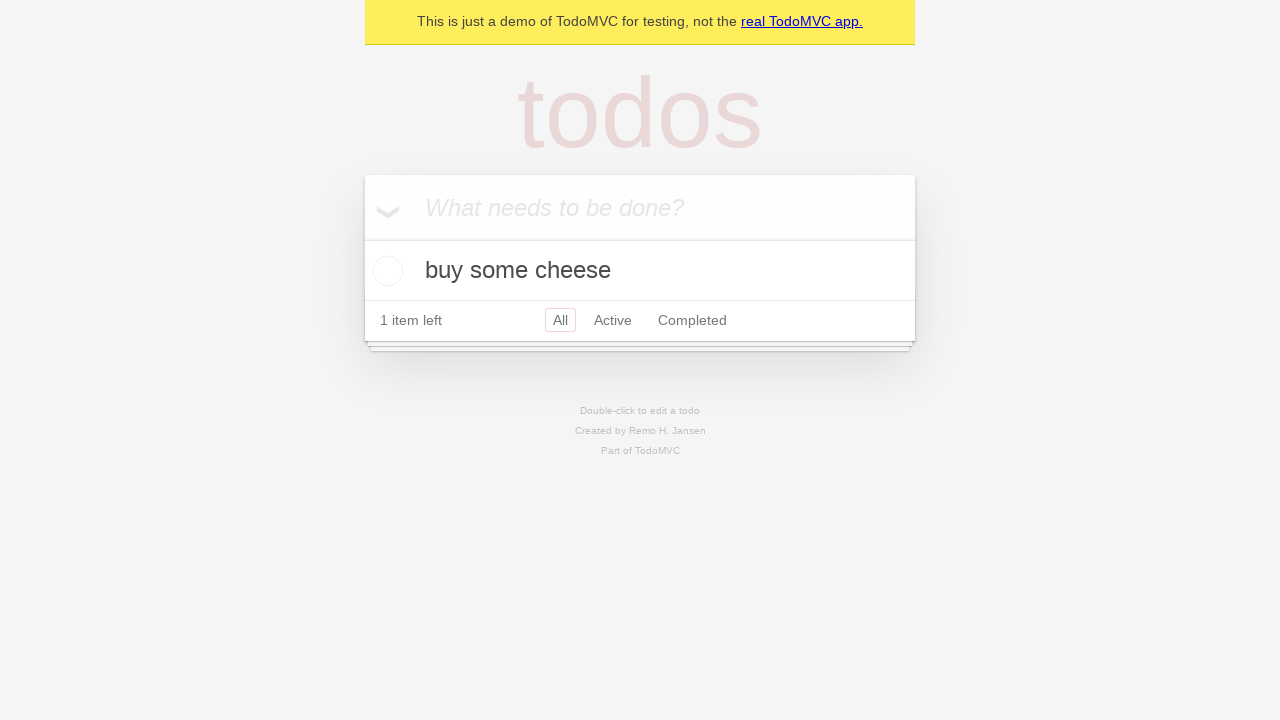

Filled second todo input with 'feed the cat' on internal:attr=[placeholder="What needs to be done?"i]
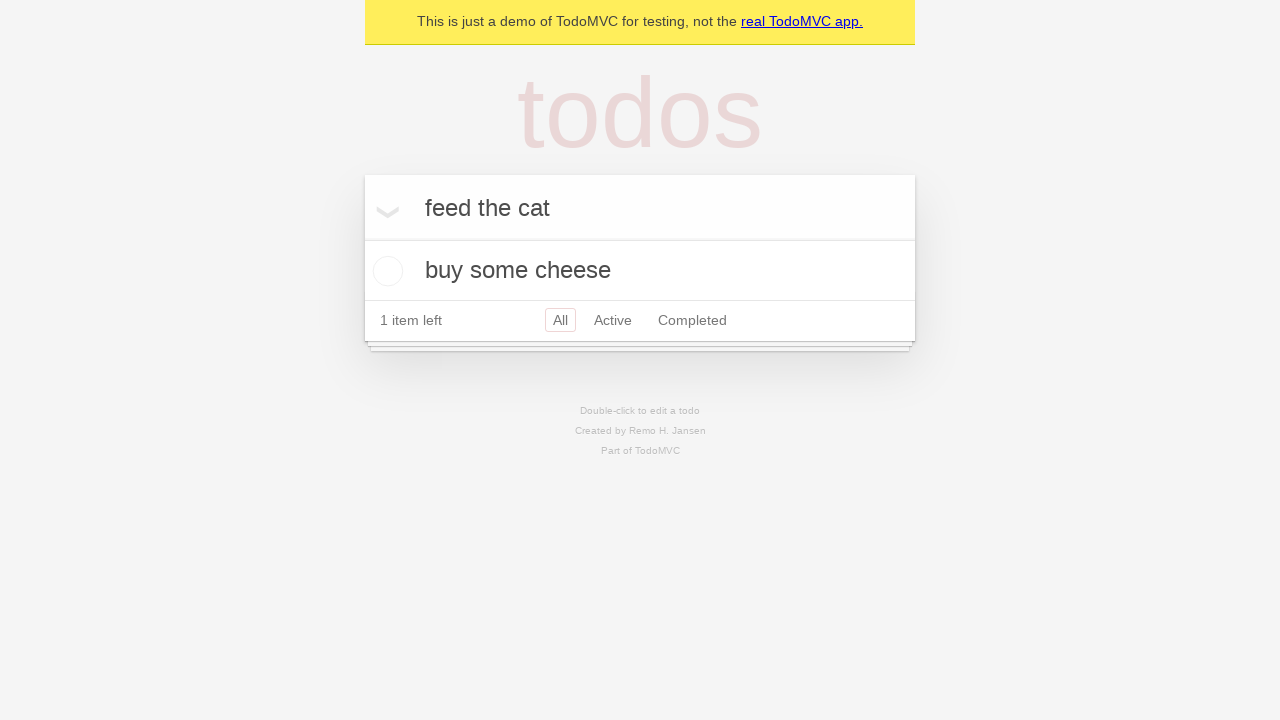

Pressed Enter to add second todo item on internal:attr=[placeholder="What needs to be done?"i]
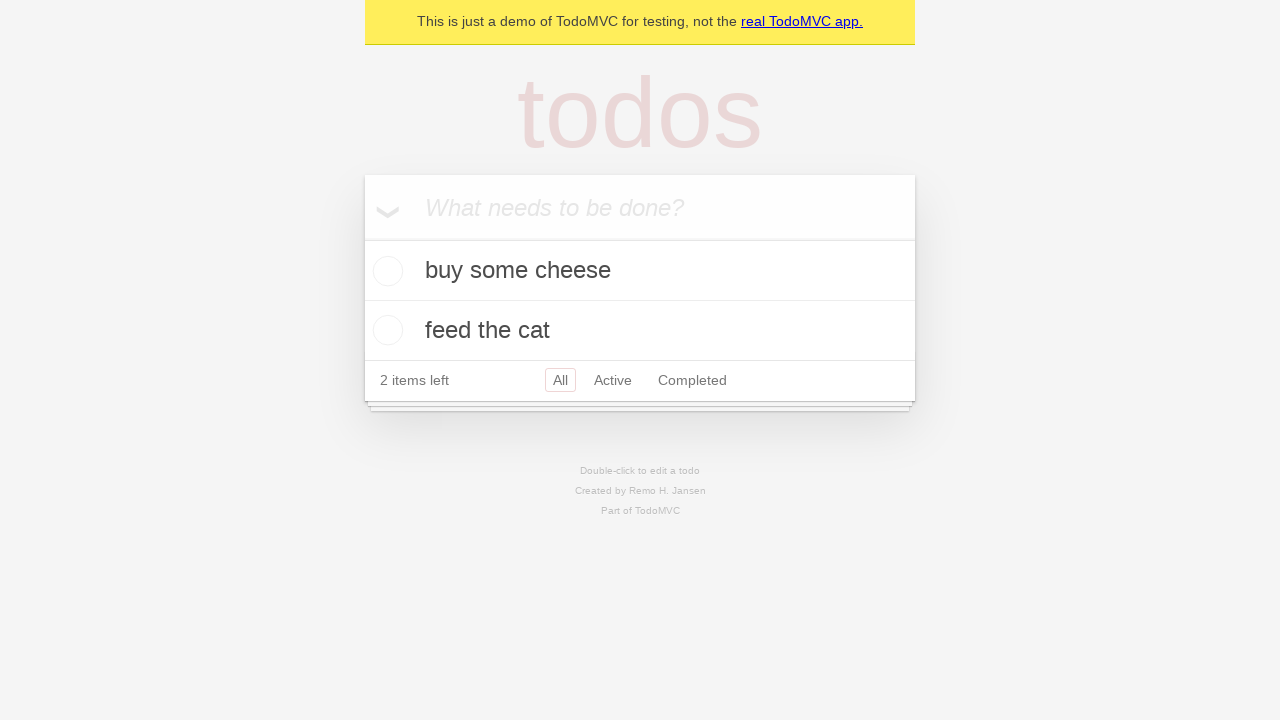

Filled third todo input with 'book a doctors appointment' on internal:attr=[placeholder="What needs to be done?"i]
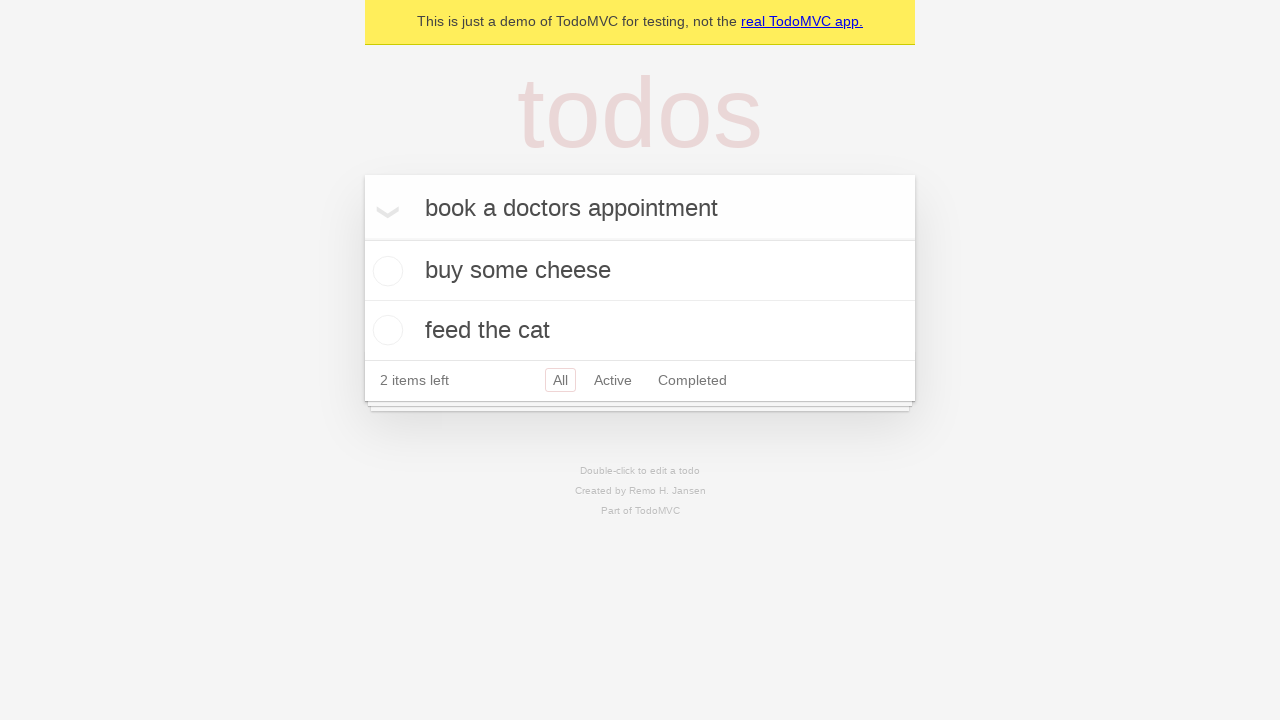

Pressed Enter to add third todo item on internal:attr=[placeholder="What needs to be done?"i]
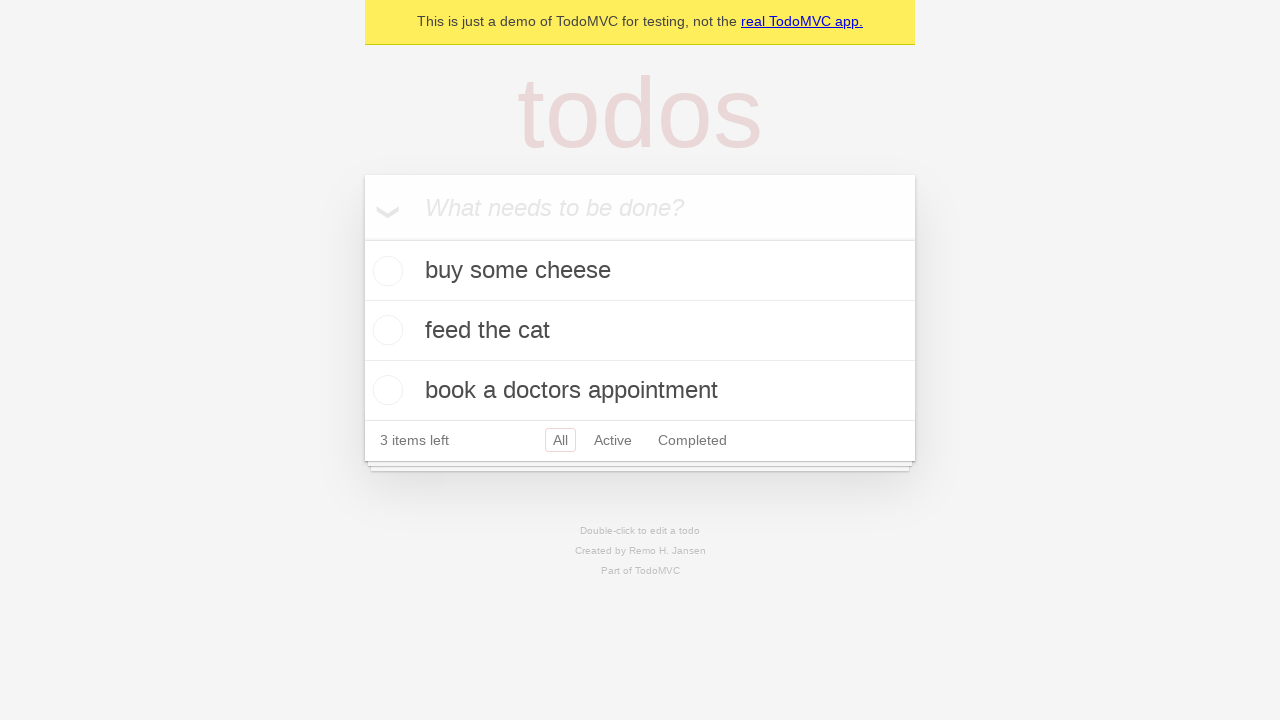

Checked the first todo item as completed at (385, 271) on .todo-list li .toggle >> nth=0
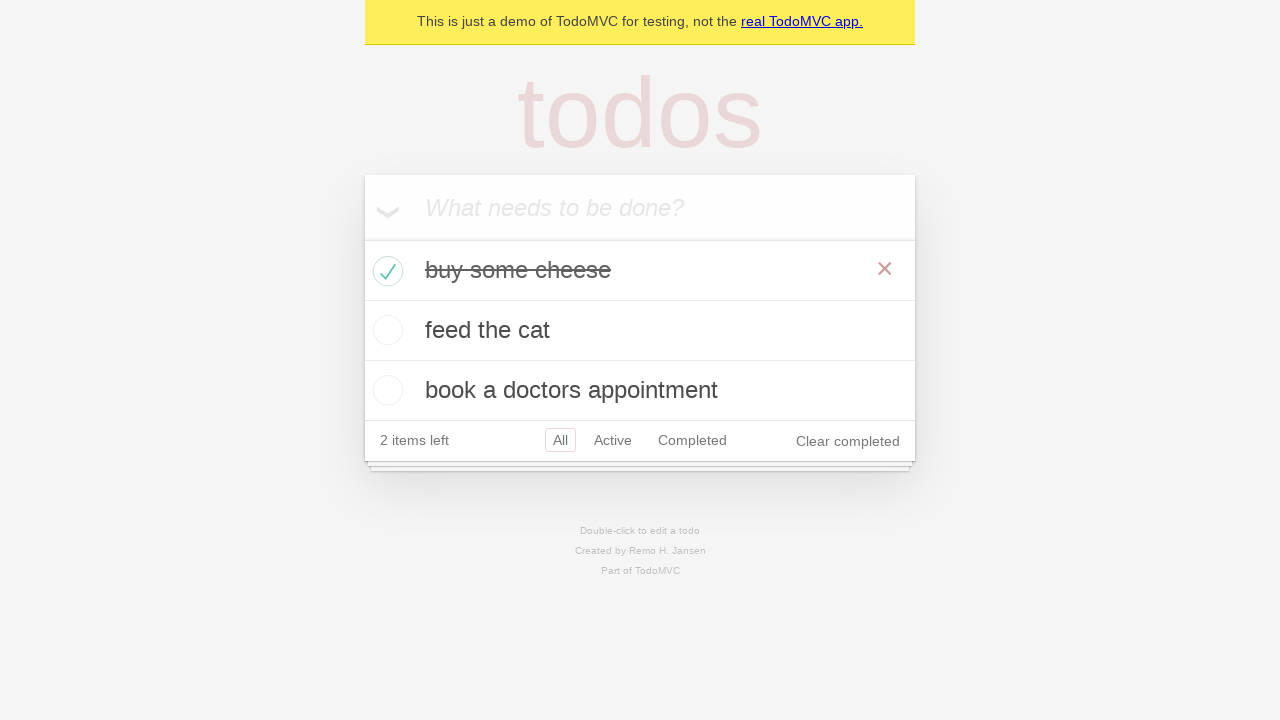

Clicked 'Clear completed' button to remove completed item at (848, 441) on internal:role=button[name="Clear completed"i]
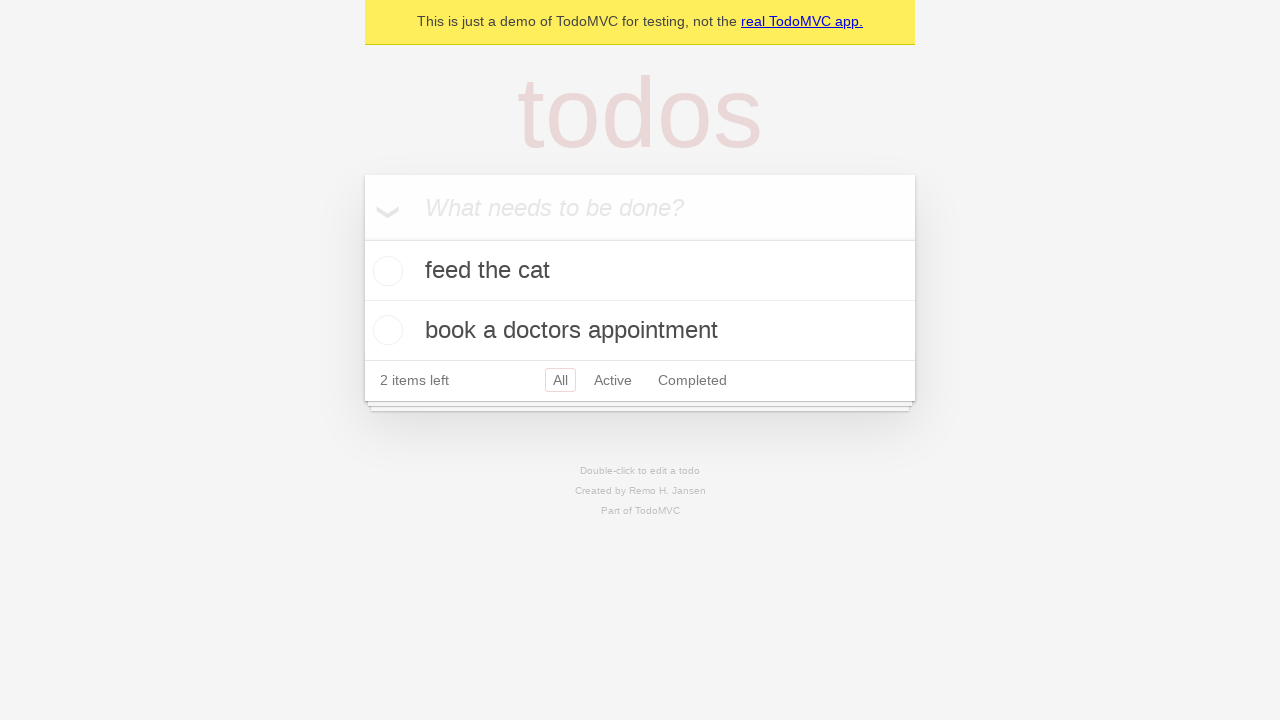

Verified that 'Clear completed' button is hidden when no items are completed
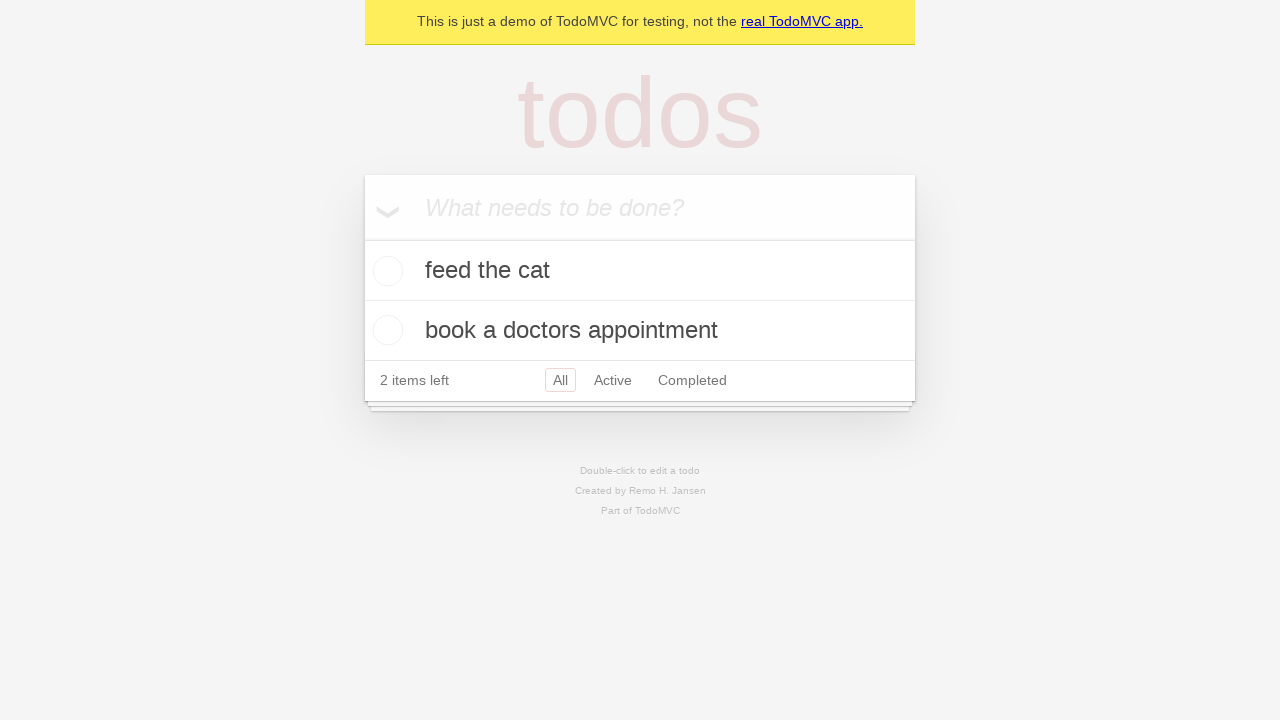

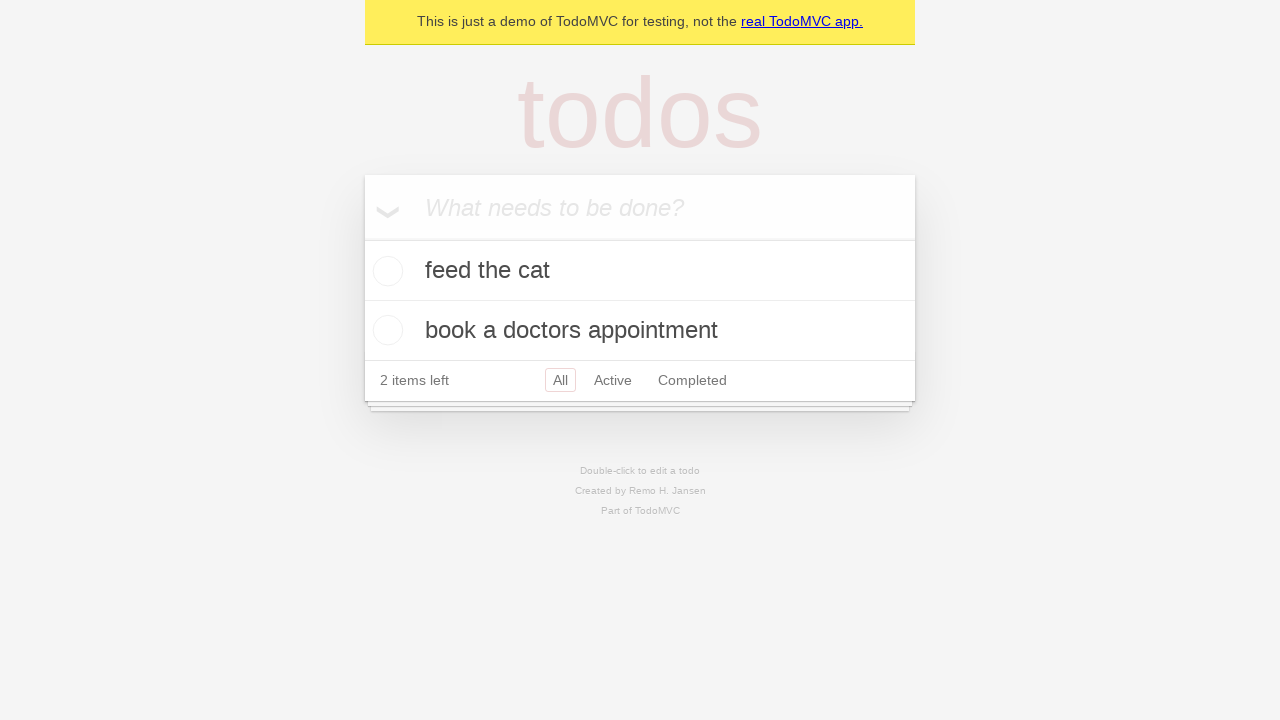